Submits a review for the Mastering JavaScript product by filling out the review form with rating, comment, name, and email

Starting URL: http://practice.automationtesting.in/product/mastering-javascript/

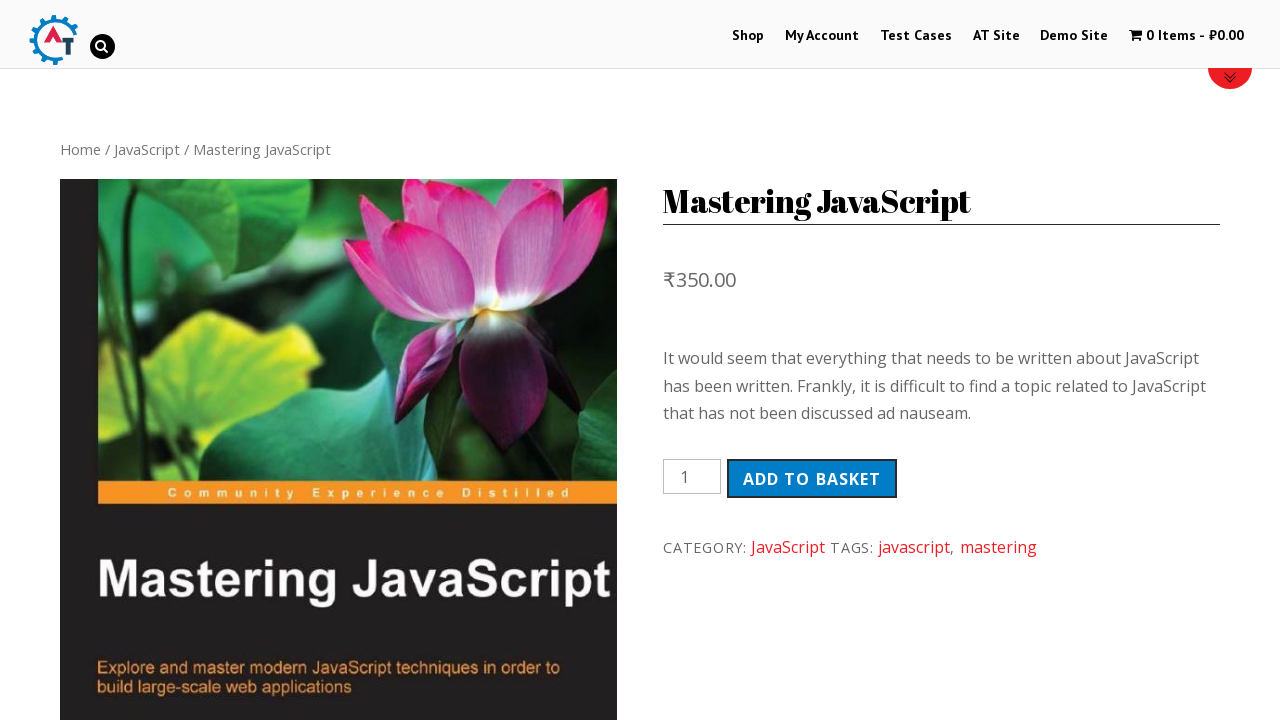

Clicked on Reviews tab for Mastering JavaScript product at (309, 360) on //*[@id="product-165"]/div[3]/ul/li[2]/a
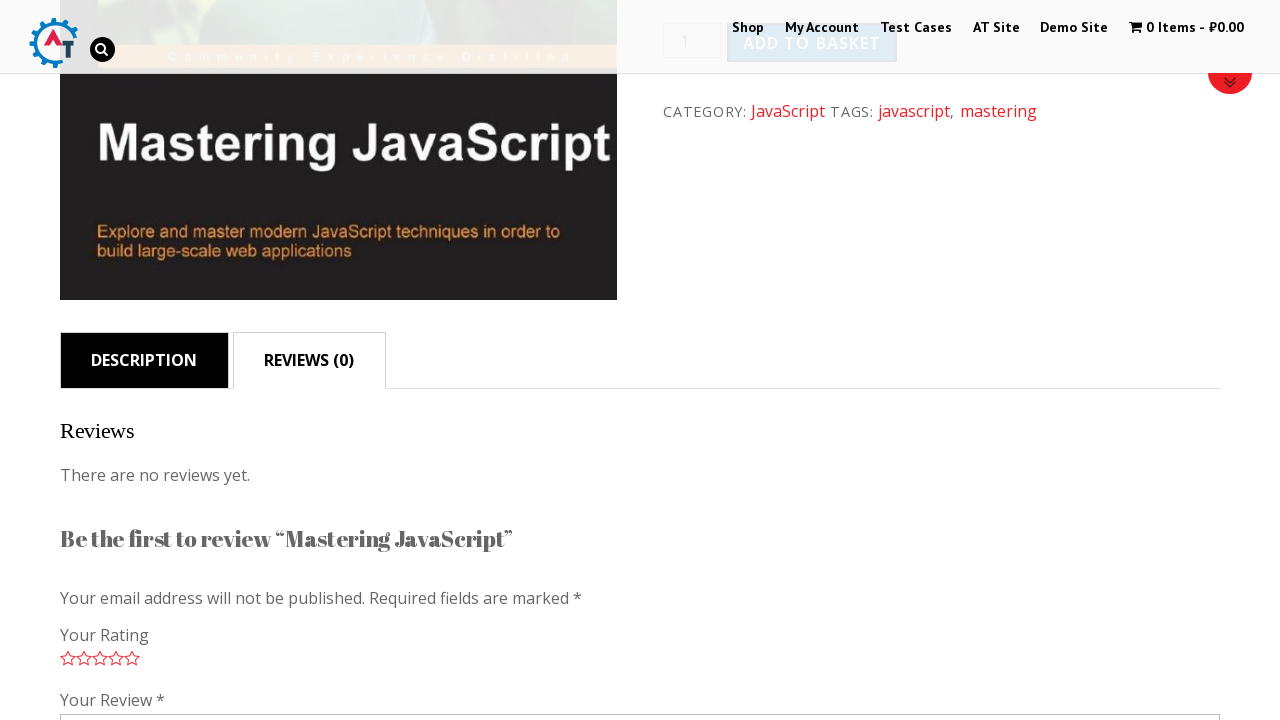

Selected 5-star rating for the review at (132, 658) on //*[@id="commentform"]/p[2]/p/span/a[5]
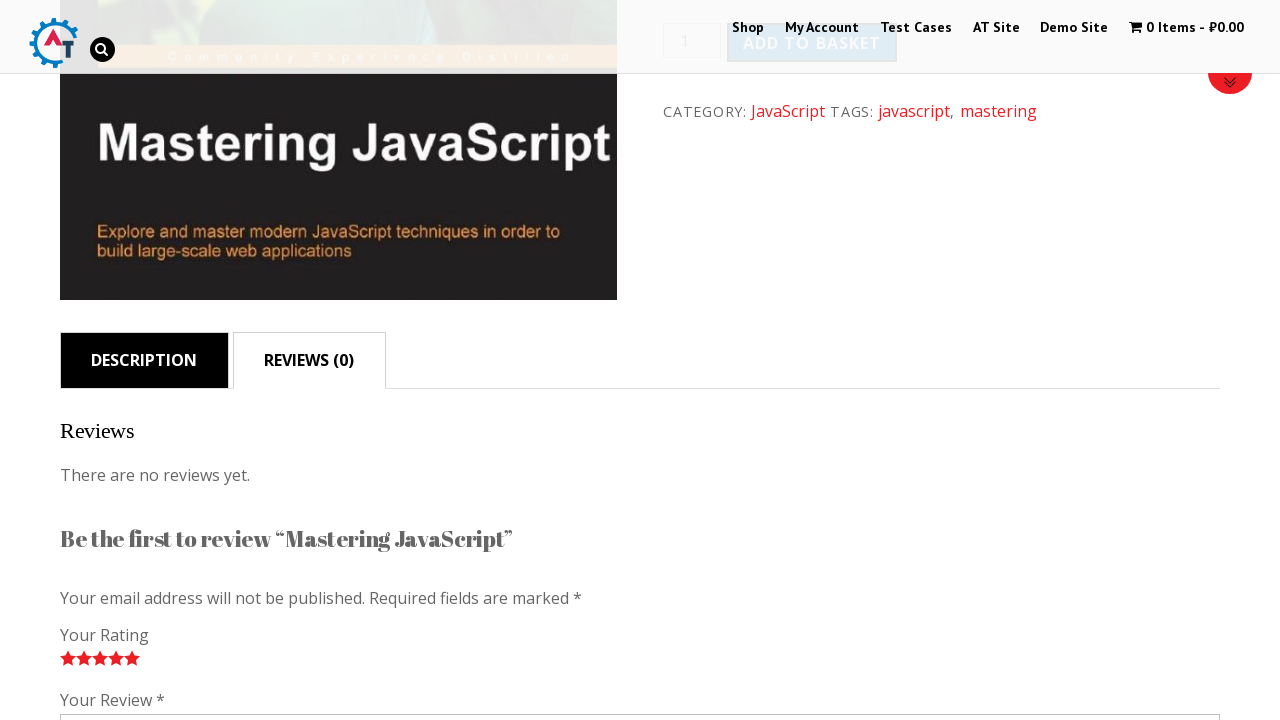

Filled review comment field with product feedback on //*[@id="comment"]
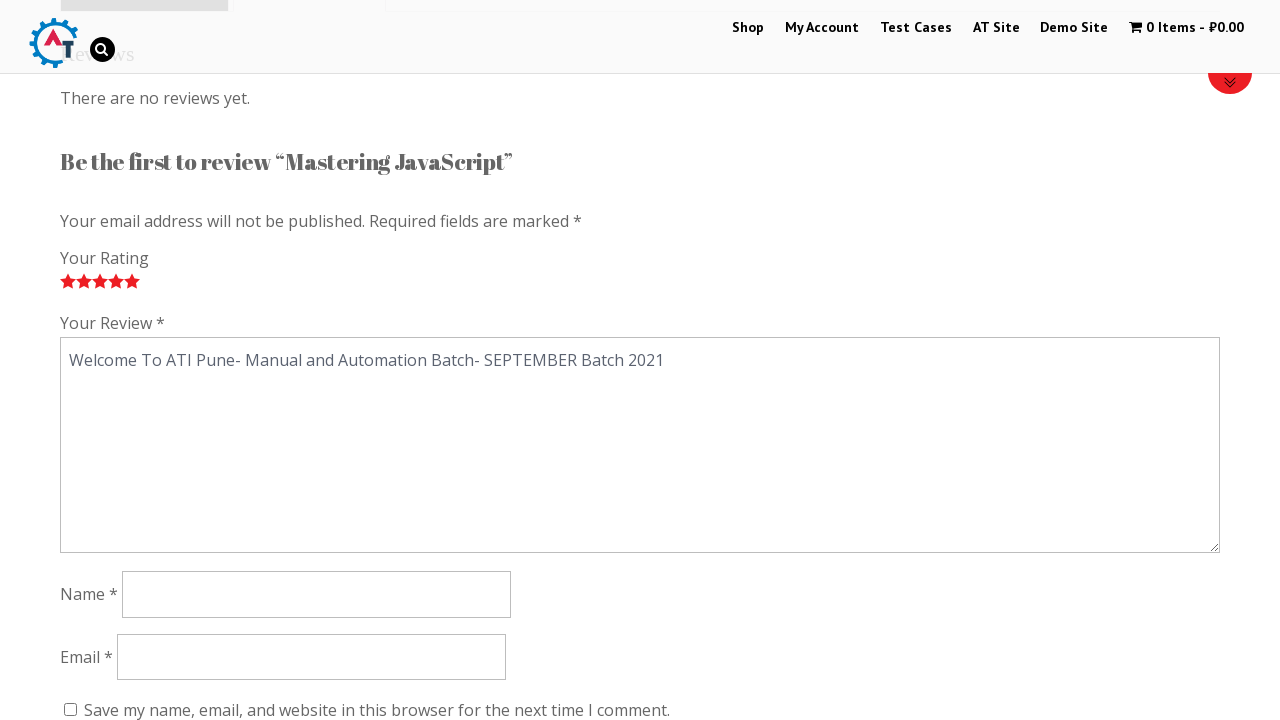

Filled reviewer name as 'Michael Davis' on //*[@id="author"]
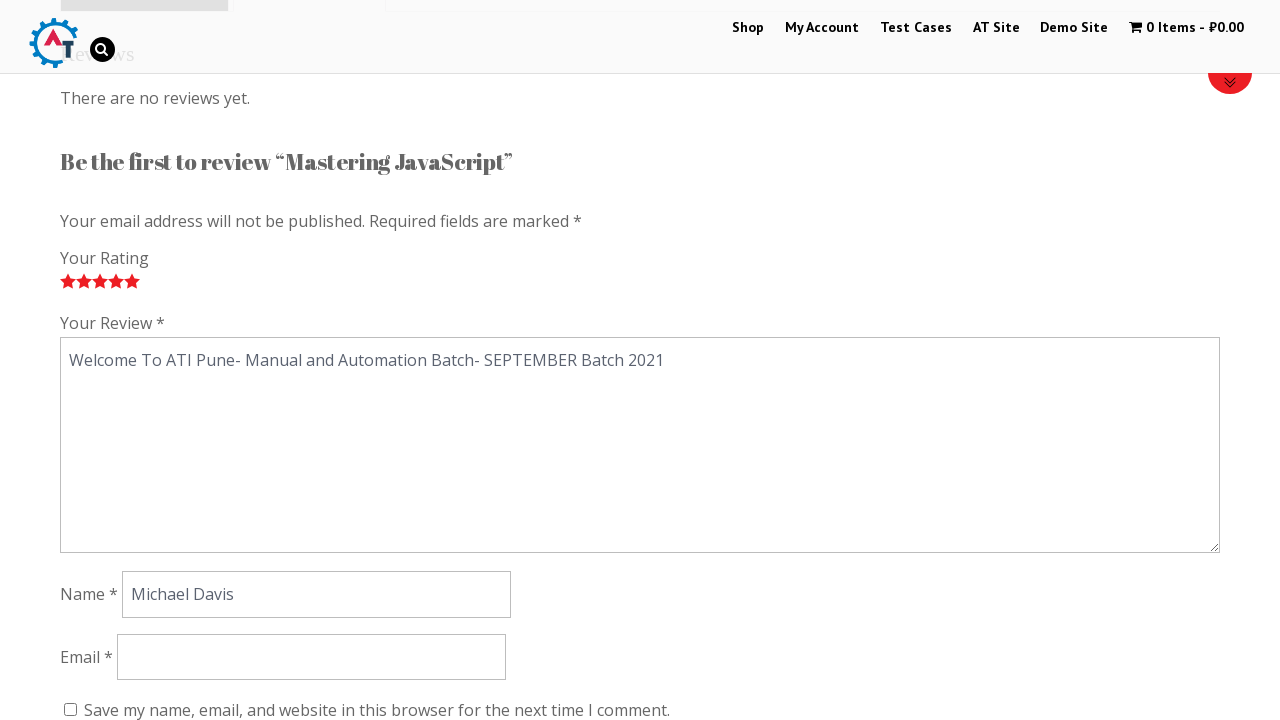

Filled reviewer email as 'michaeldavis234@gmail.com' on //*[@id="email"]
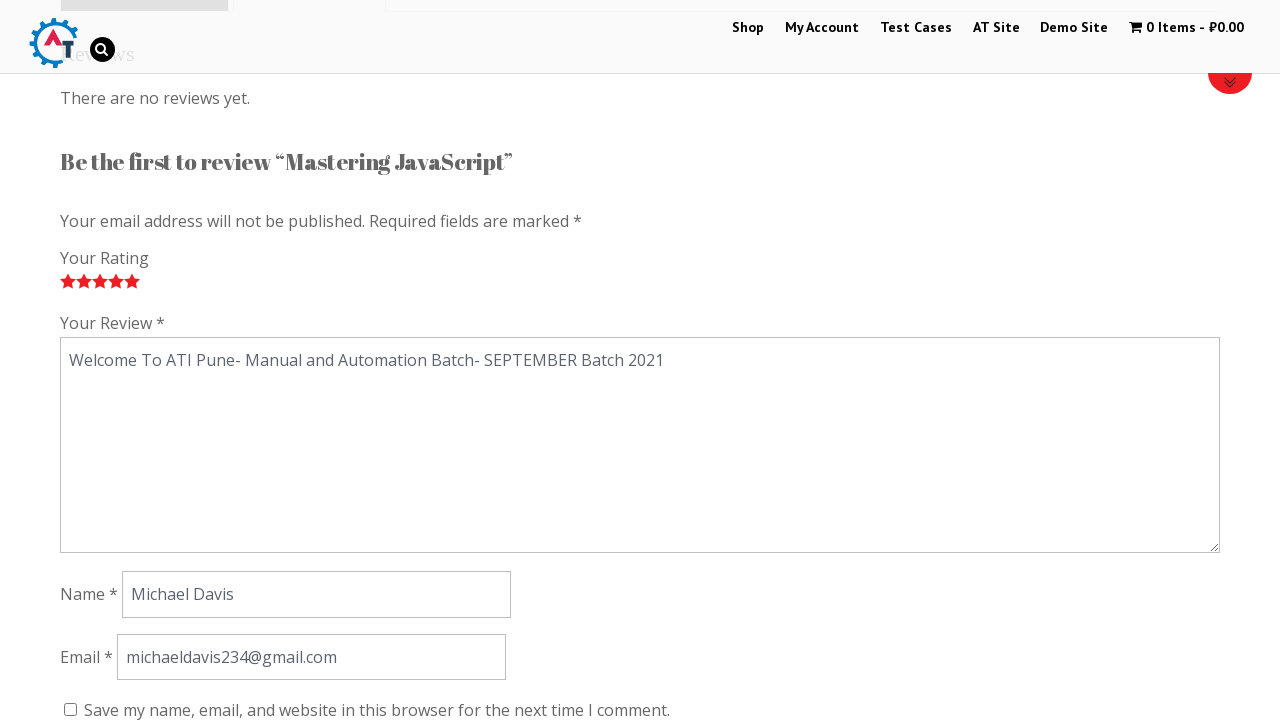

Clicked submit button to post the review at (111, 360) on //*[@id="submit"]
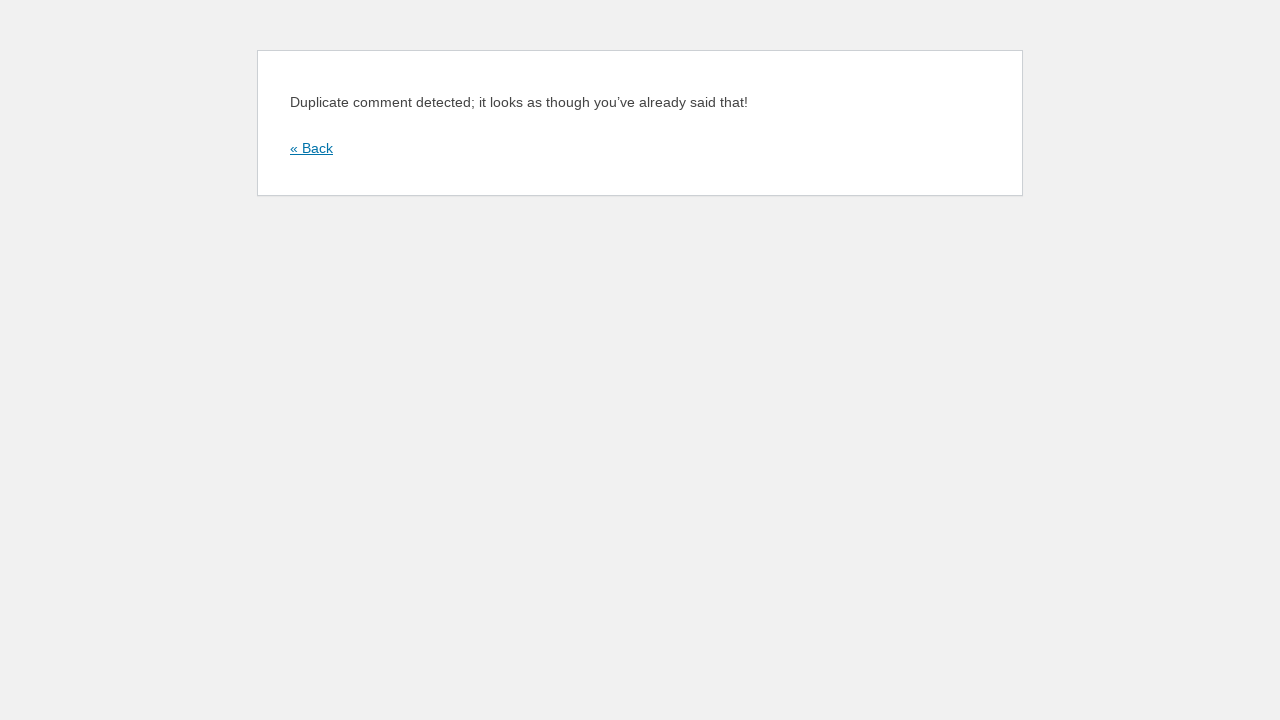

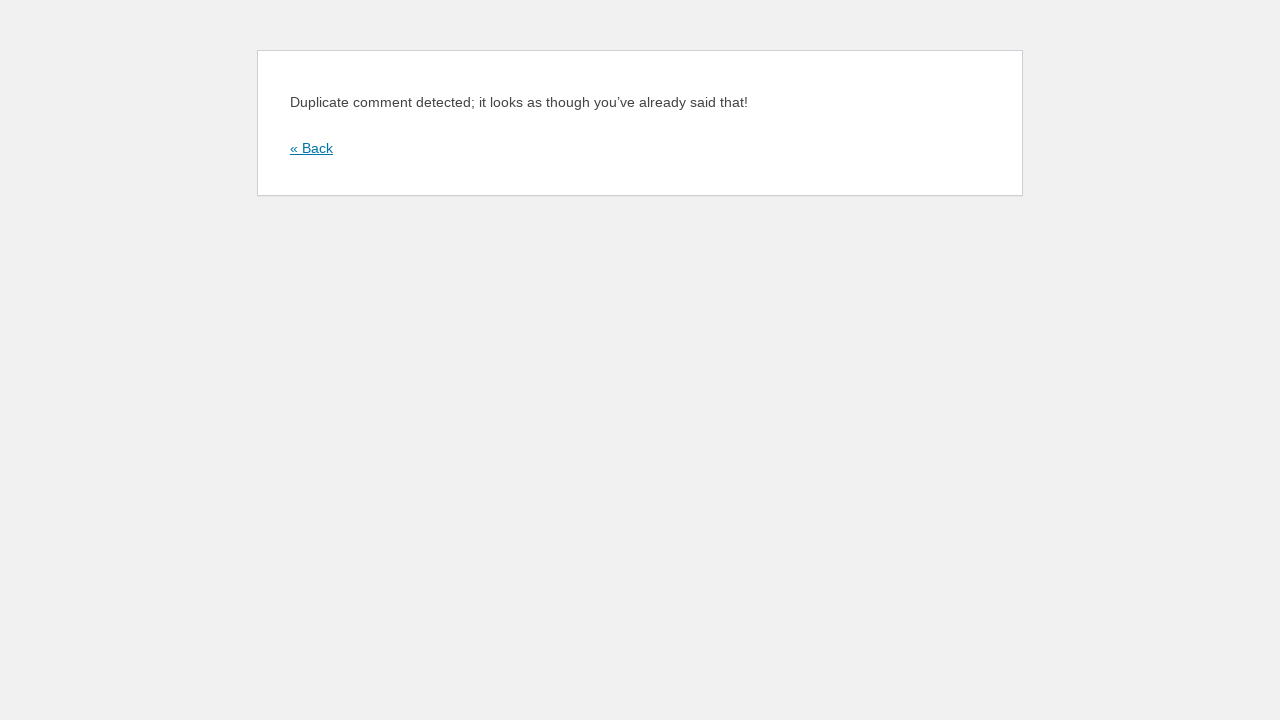